Tests basic accessibility of a Korean real estate website by verifying HTTP status, page title, and logo visibility

Starting URL: https://gma3561.github.io/The-realty_hasia/

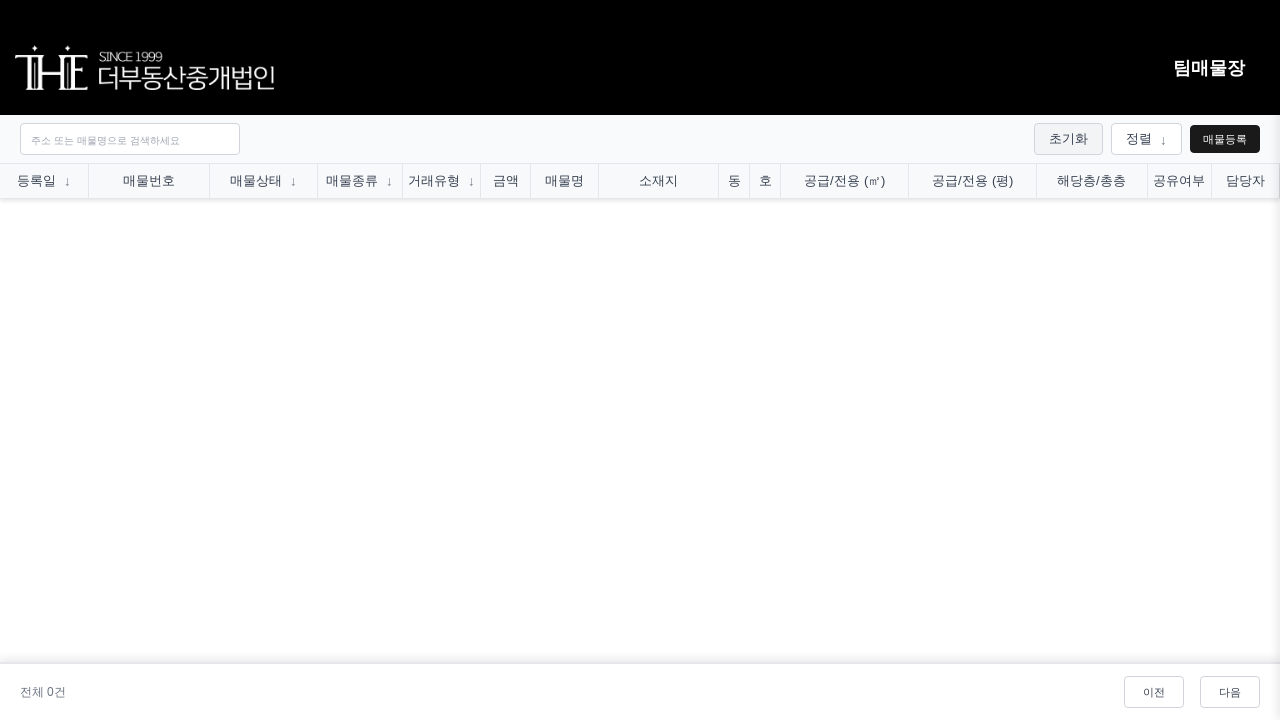

Waited for page to reach networkidle state
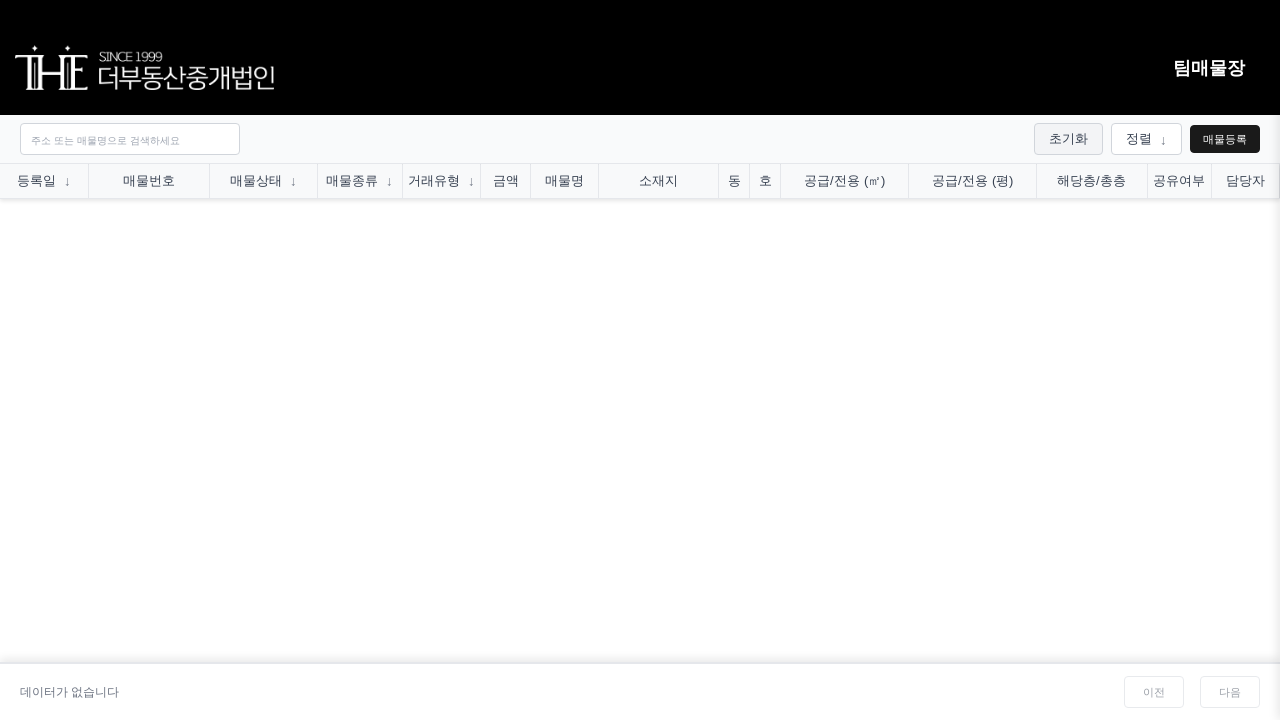

Logo element is visible on the page
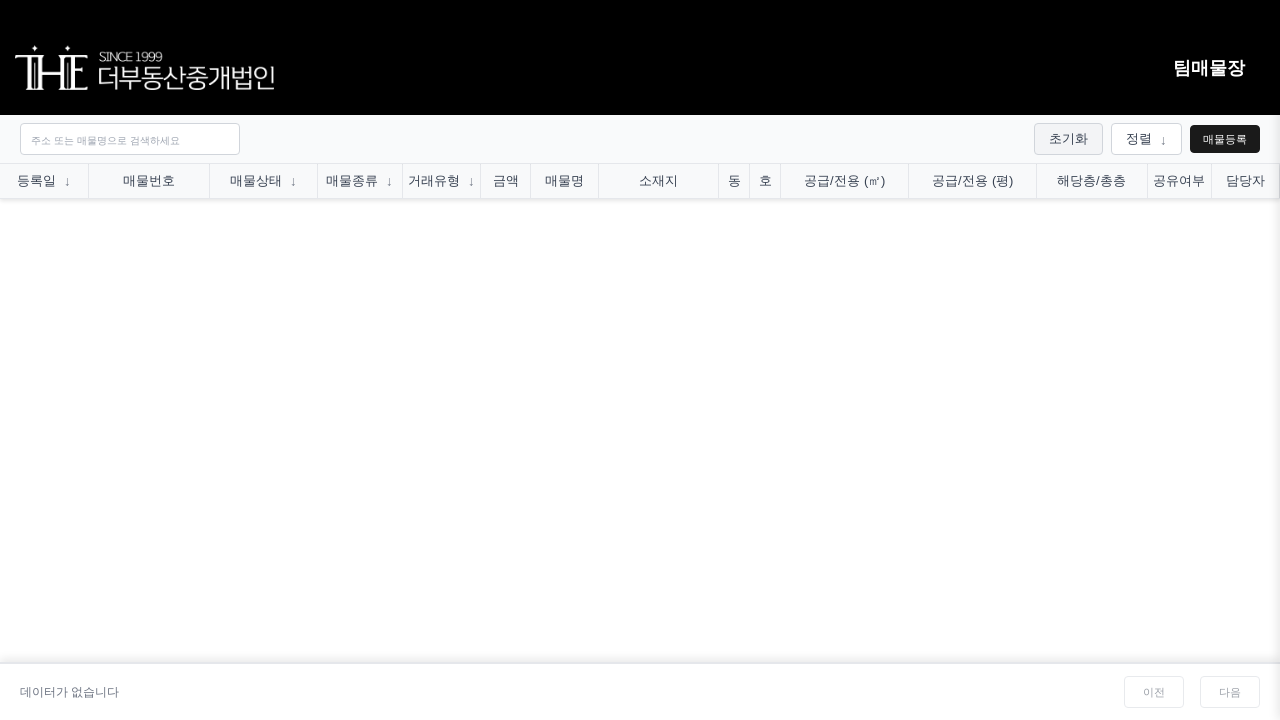

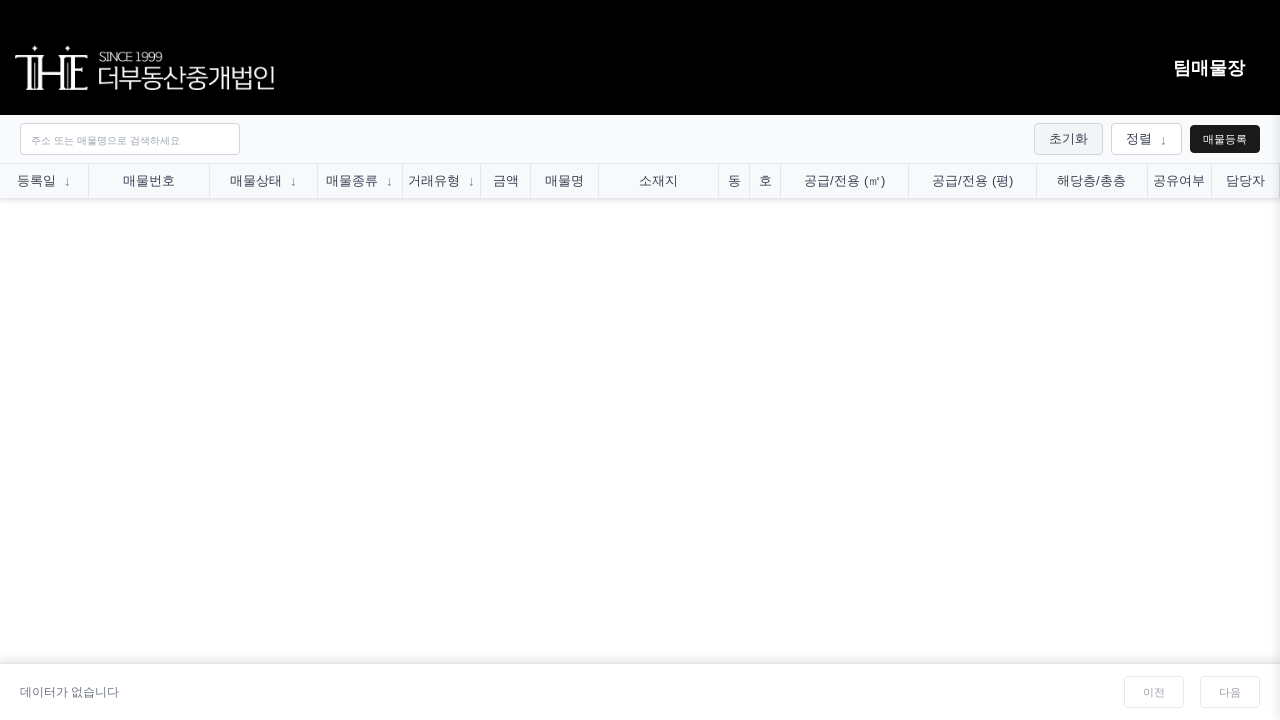